Tests the money input field by entering a value and verifying the displayed formatted value matches the expected format.

Starting URL: http://qa-assignment.useorigin.com.s3-website-us-east-1.amazonaws.com/

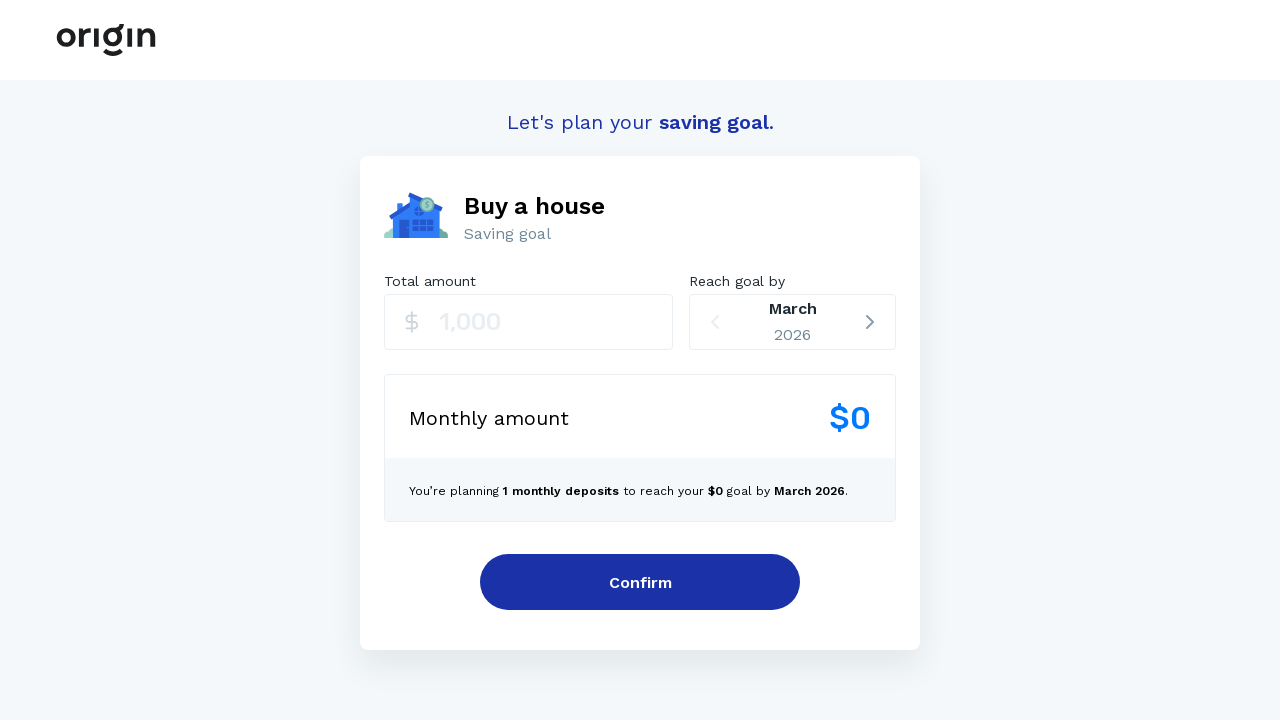

Filled money input field with value 250000 on //input['1,000']
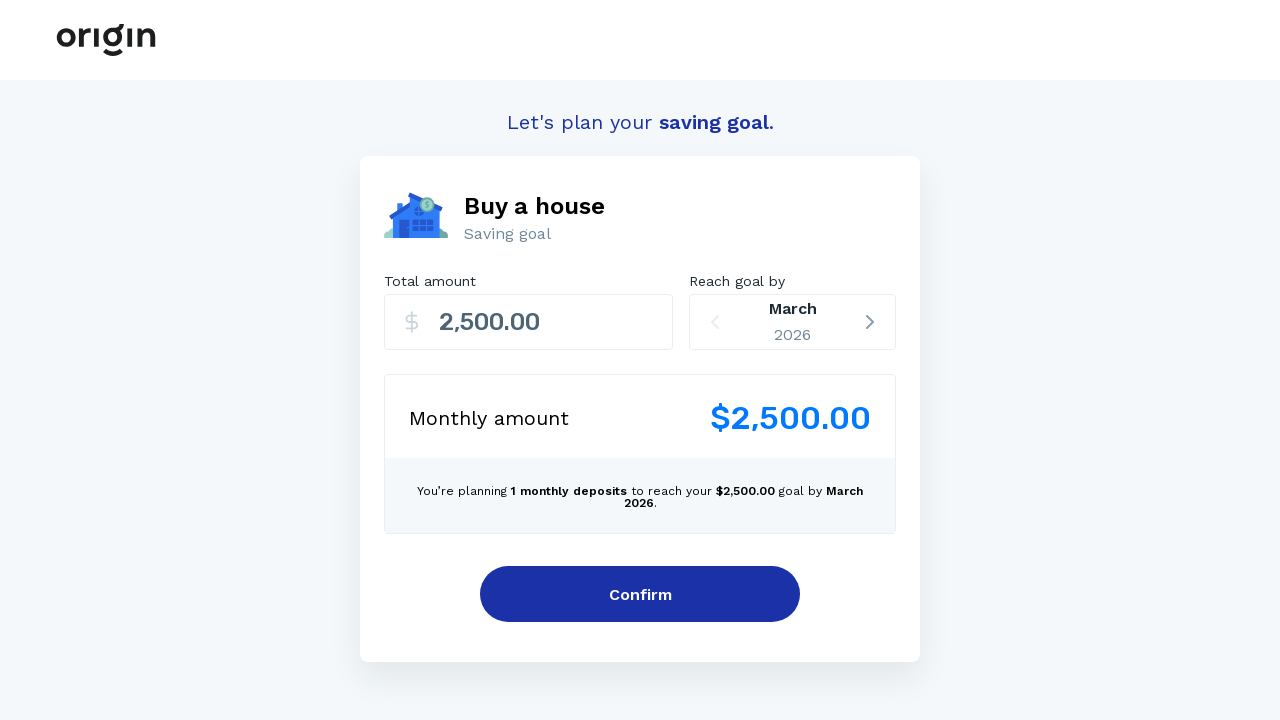

Money input field processed and displayed formatted value
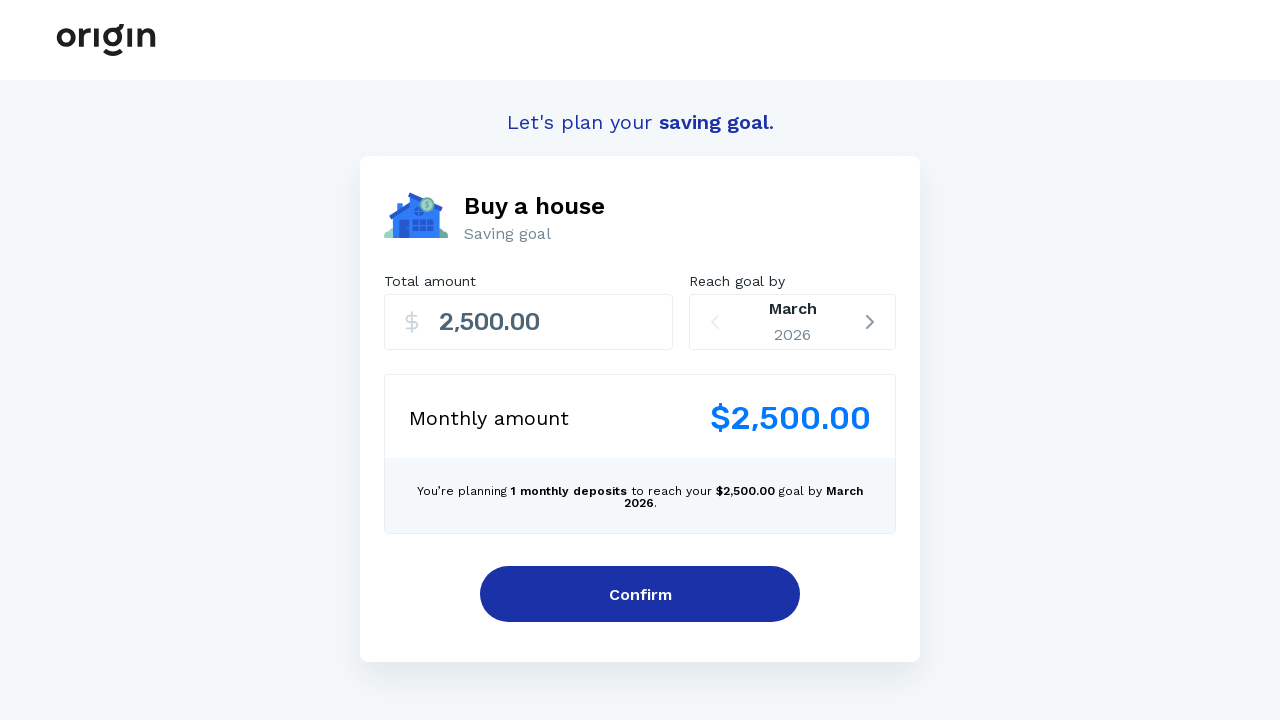

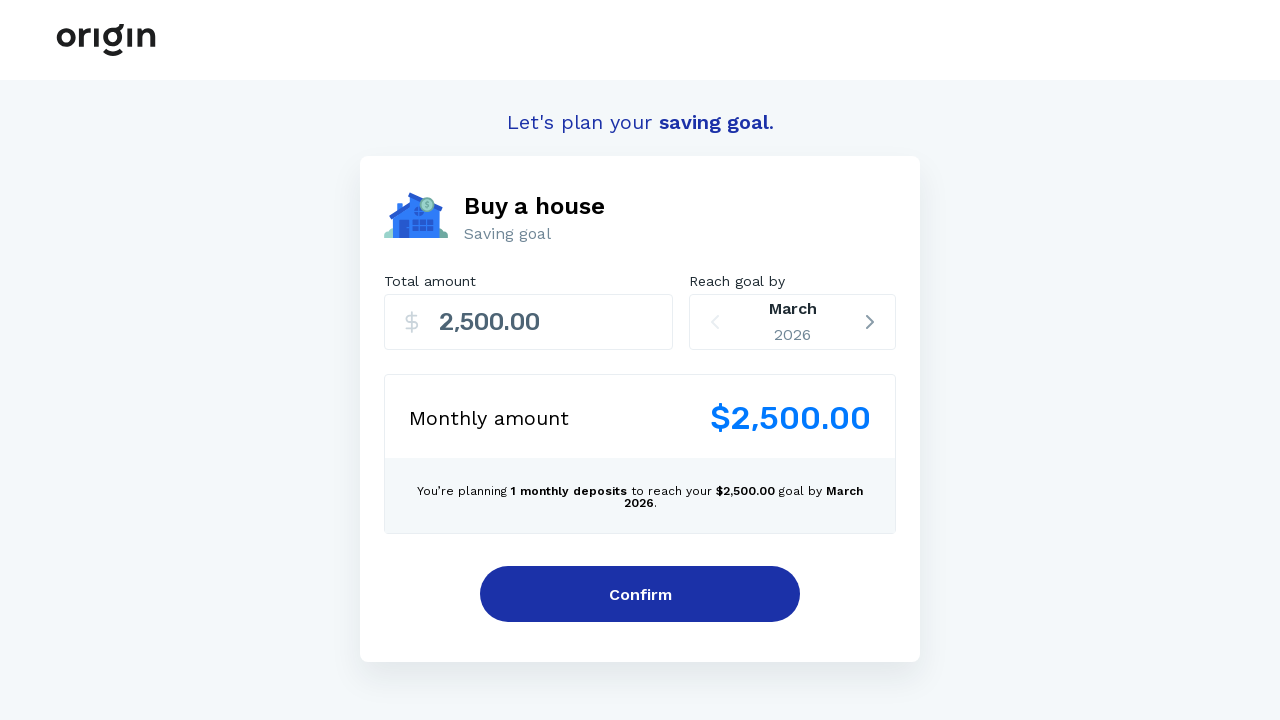